Tests that the zip code field rejects empty input and shows an error message

Starting URL: https://www.sharelane.com/cgi-bin/register.py

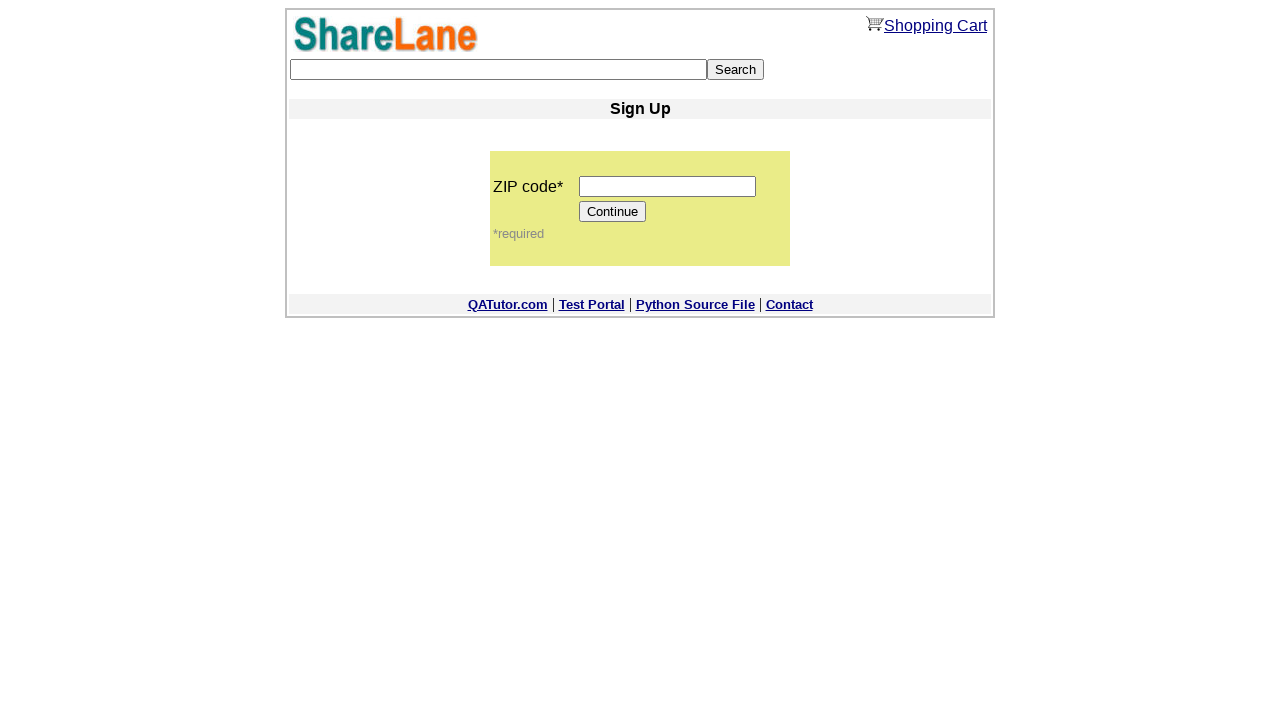

Left zip code field empty on input[name='zip_code']
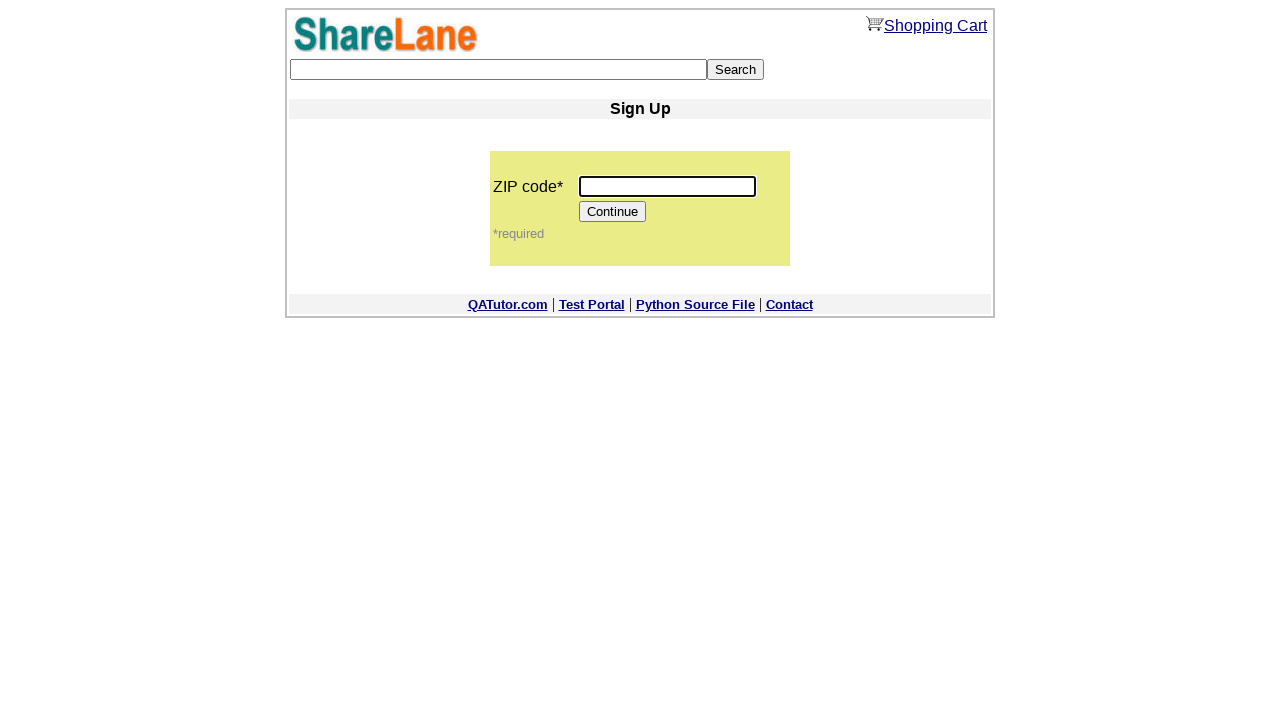

Clicked Continue button with empty zip code at (613, 212) on input[value='Continue']
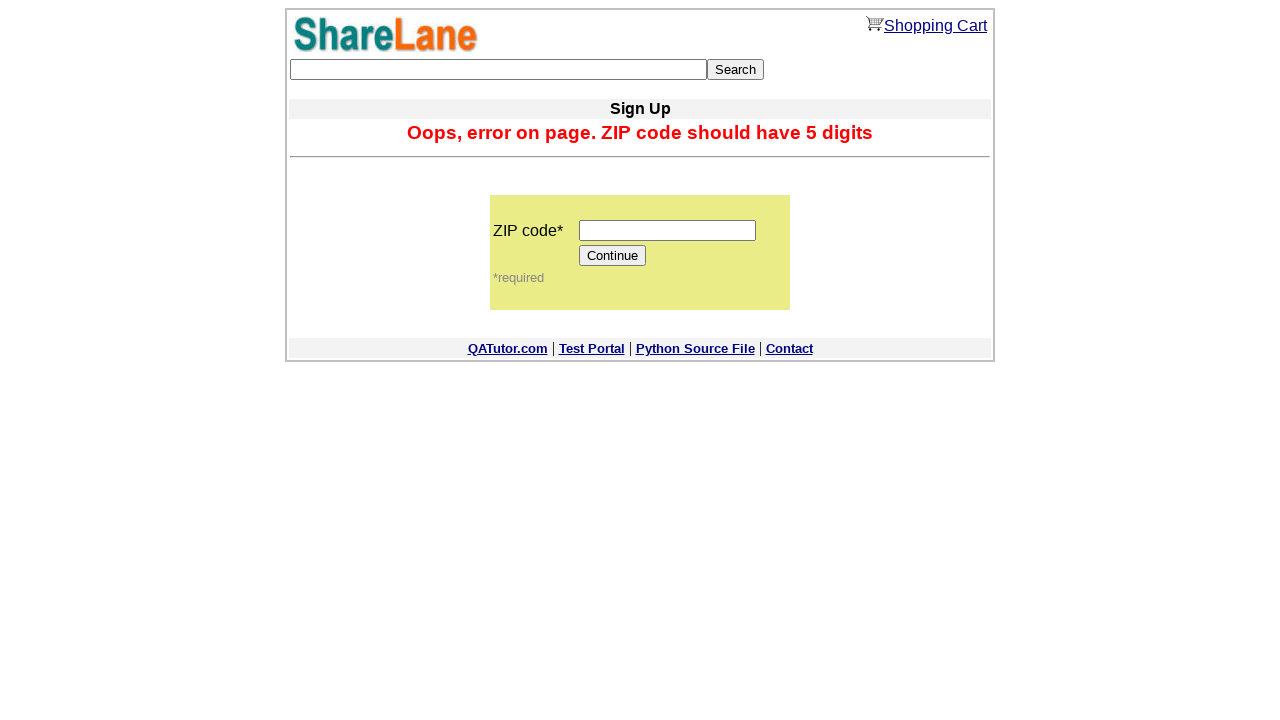

Error message appeared confirming zip code field rejects empty input
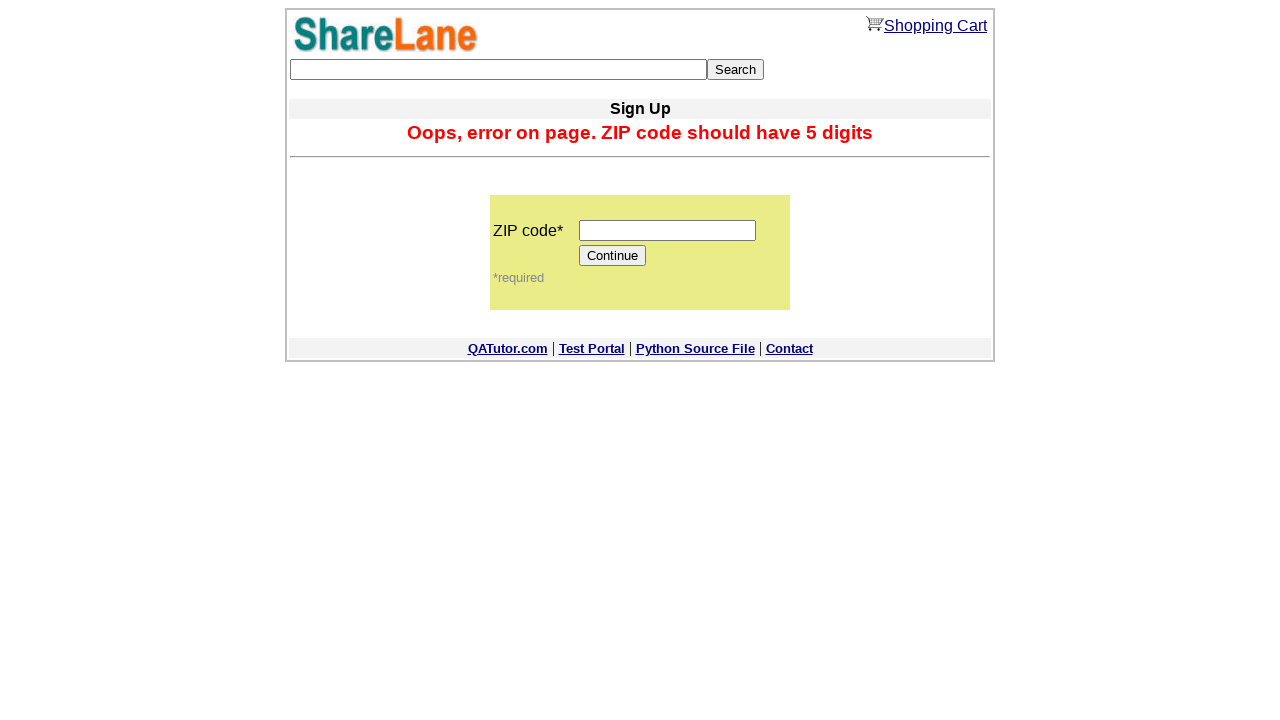

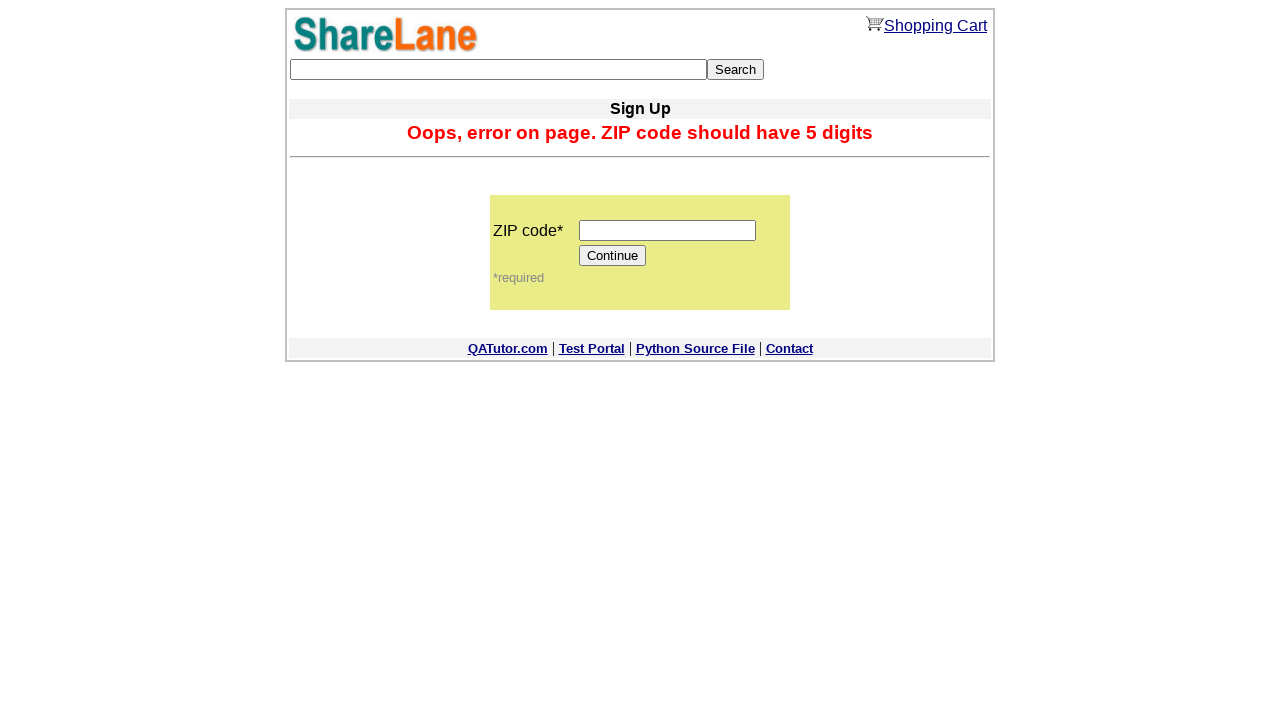